Tests editing a todo item by double-clicking, changing text, and pressing Enter

Starting URL: https://demo.playwright.dev/todomvc

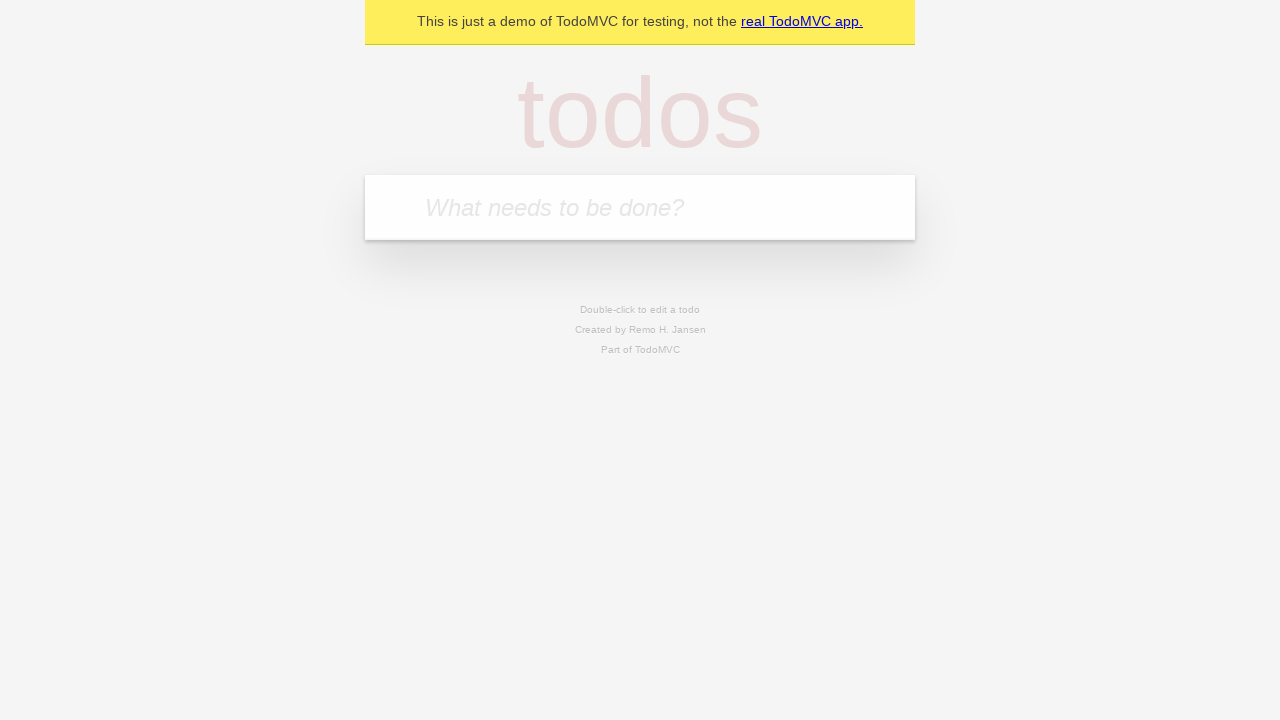

Filled todo input with 'buy some cheese' on internal:attr=[placeholder="What needs to be done?"i]
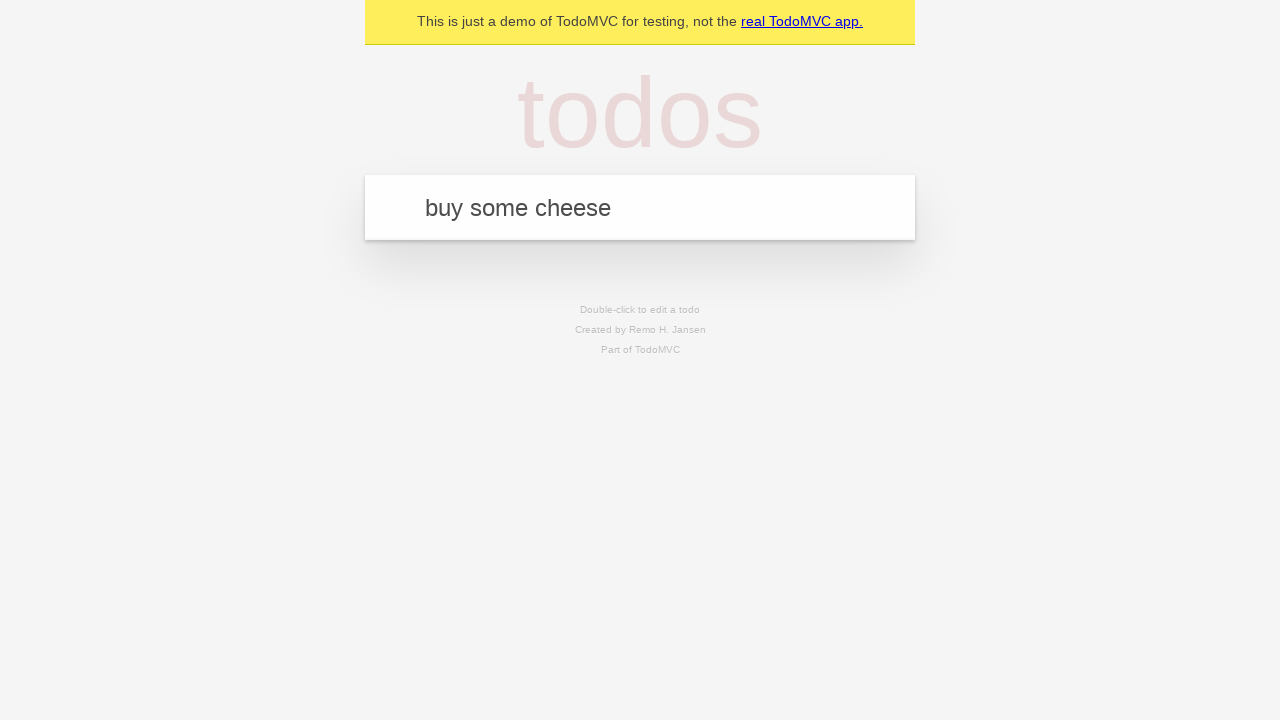

Pressed Enter to create first todo on internal:attr=[placeholder="What needs to be done?"i]
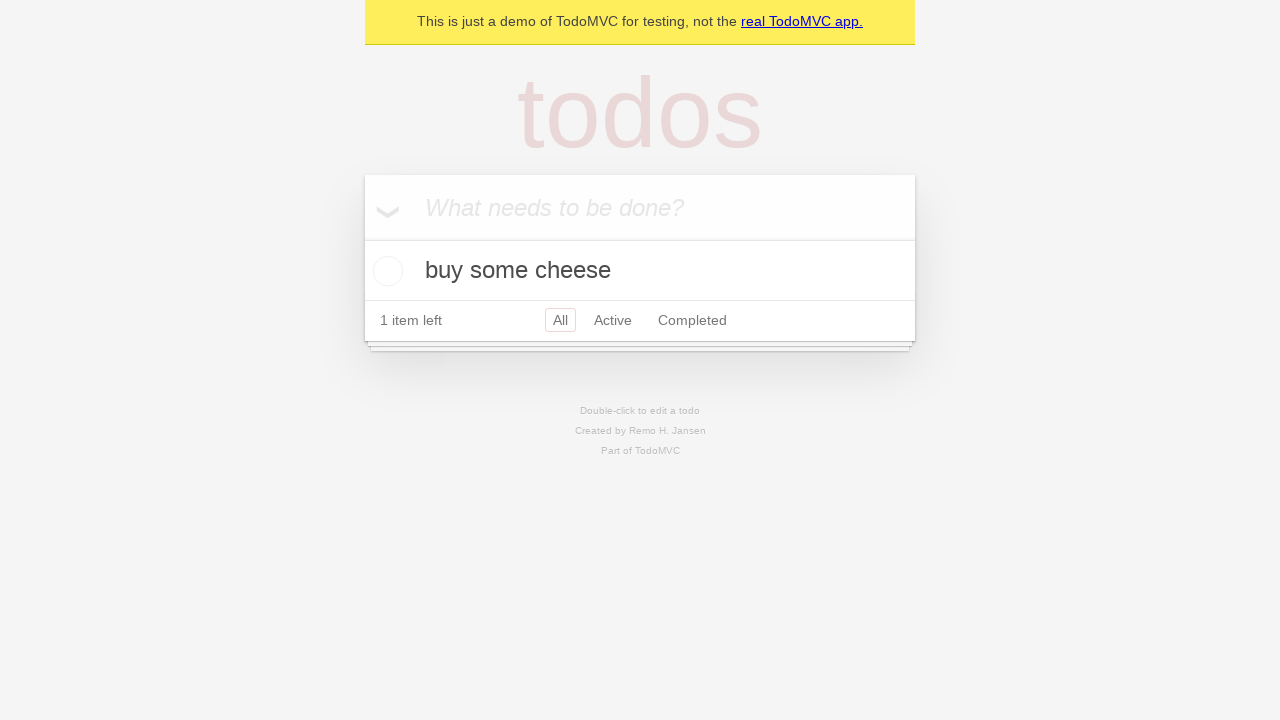

Filled todo input with 'feed the cat' on internal:attr=[placeholder="What needs to be done?"i]
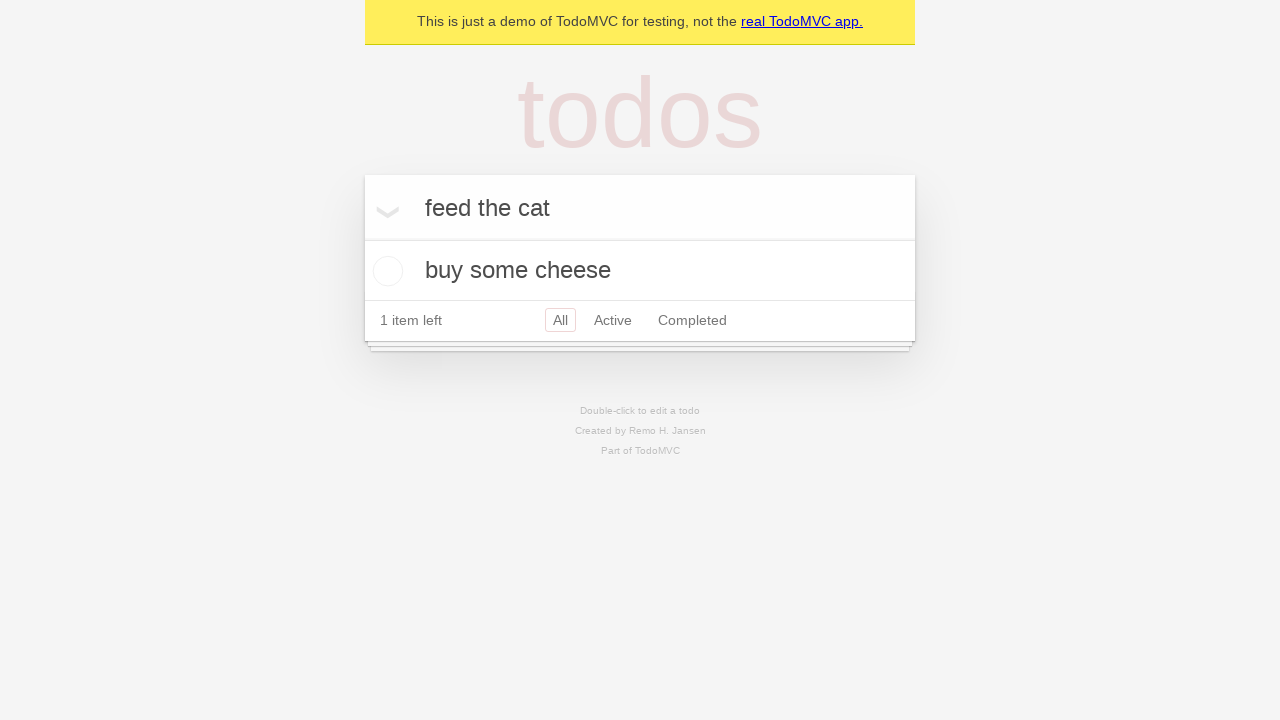

Pressed Enter to create second todo on internal:attr=[placeholder="What needs to be done?"i]
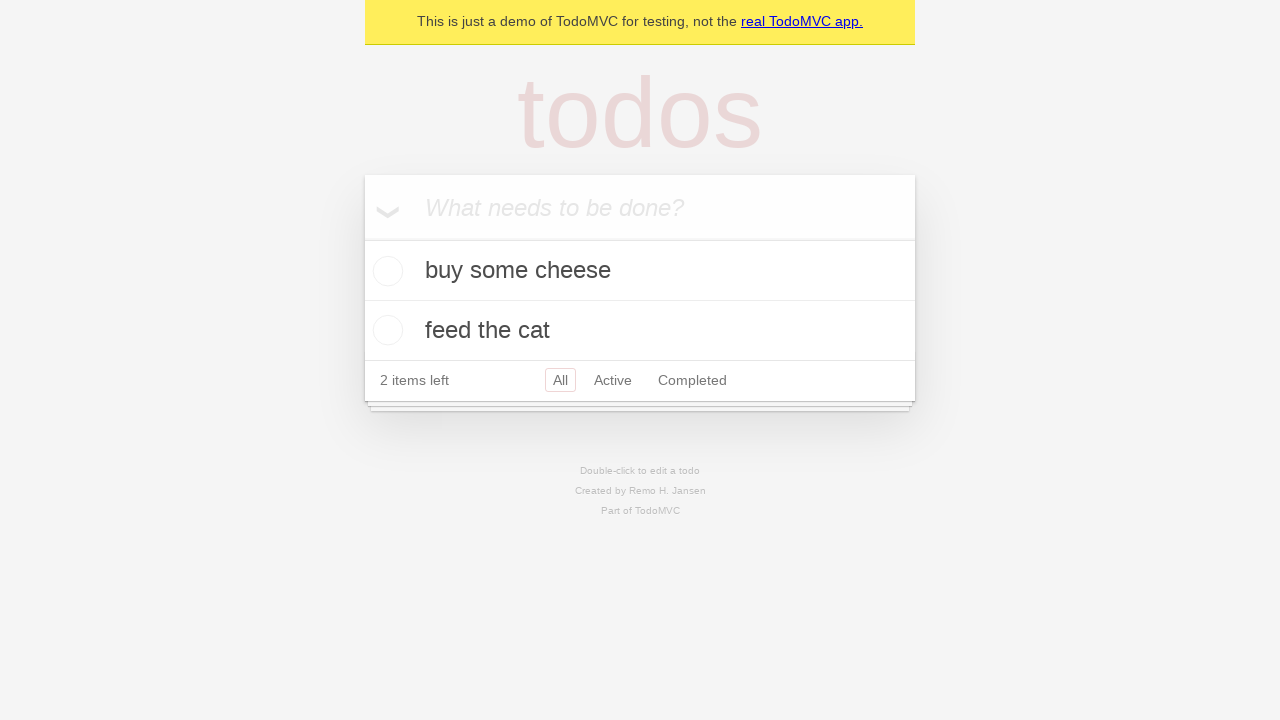

Filled todo input with 'book a doctors appointment' on internal:attr=[placeholder="What needs to be done?"i]
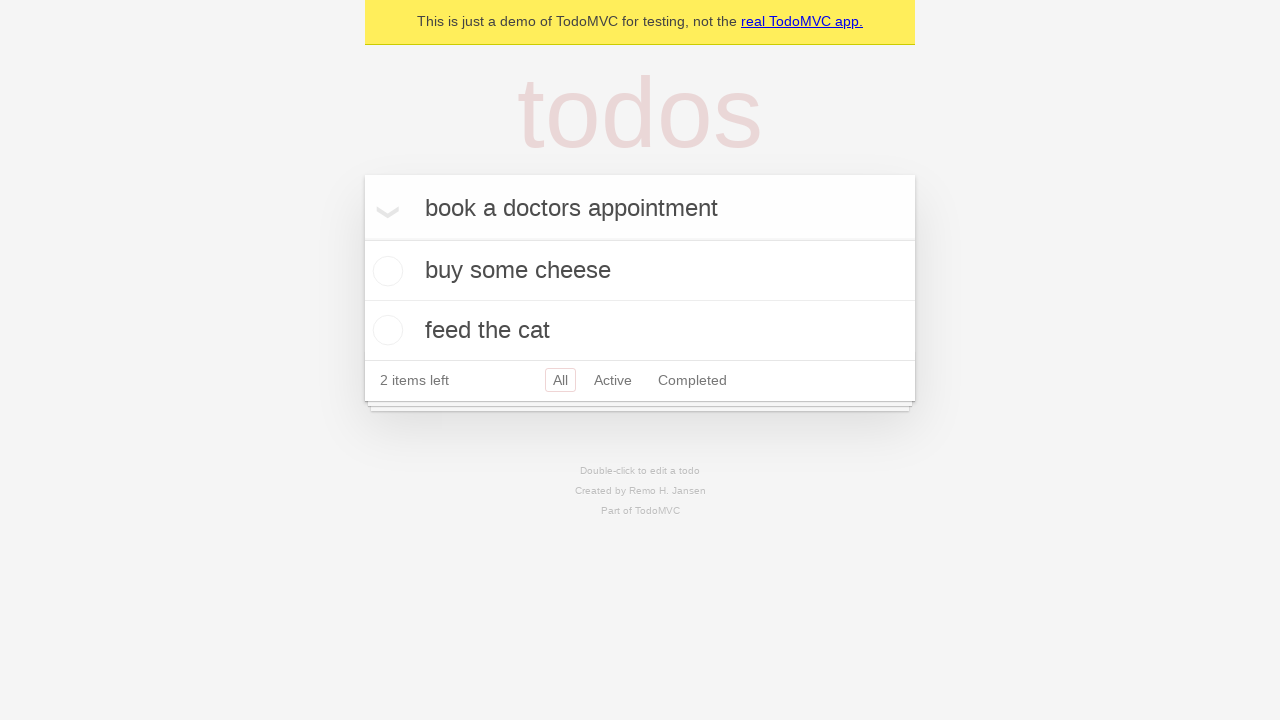

Pressed Enter to create third todo on internal:attr=[placeholder="What needs to be done?"i]
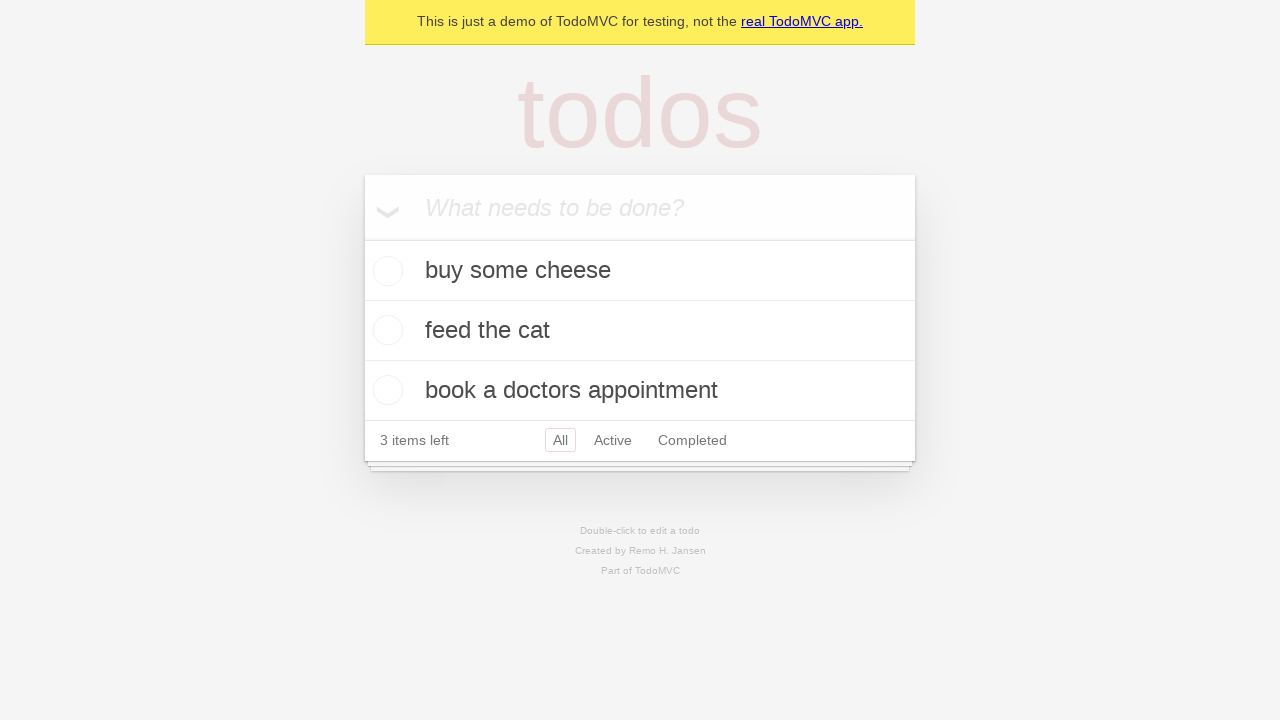

Double-clicked second todo item to enter edit mode at (640, 331) on internal:testid=[data-testid="todo-item"s] >> nth=1
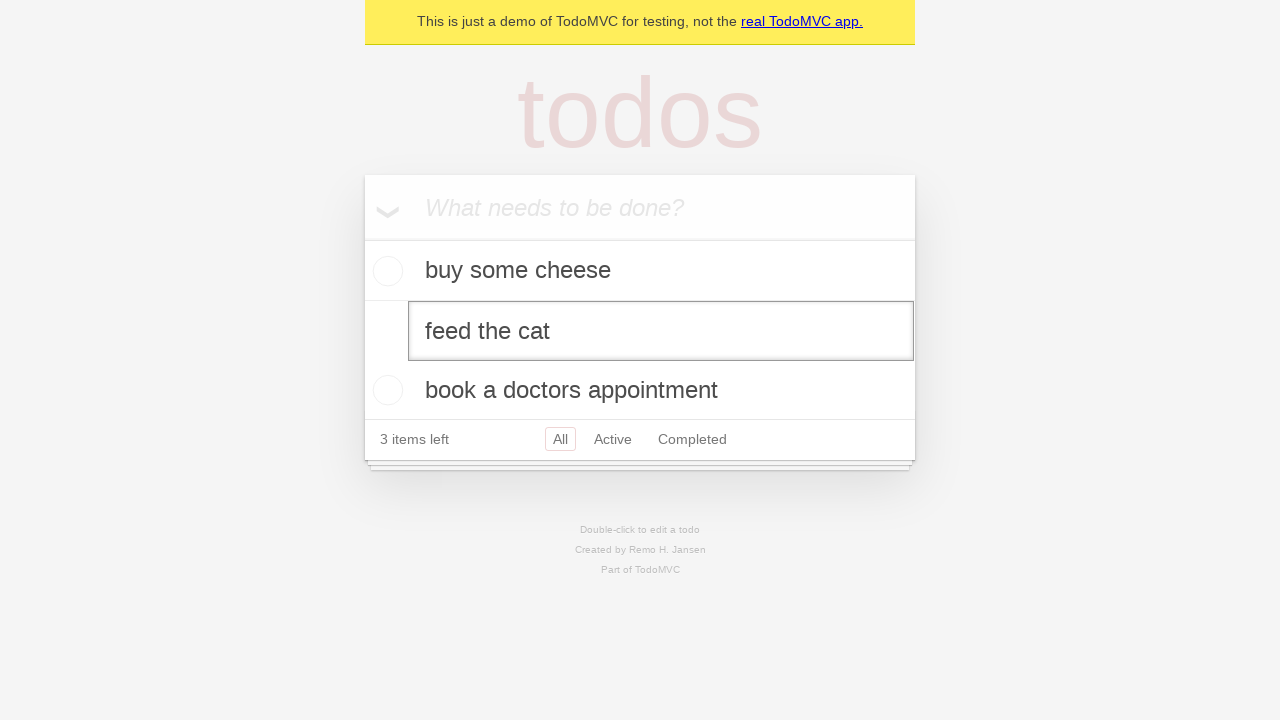

Filled edit textbox with 'buy some sausages' on internal:testid=[data-testid="todo-item"s] >> nth=1 >> internal:role=textbox[nam
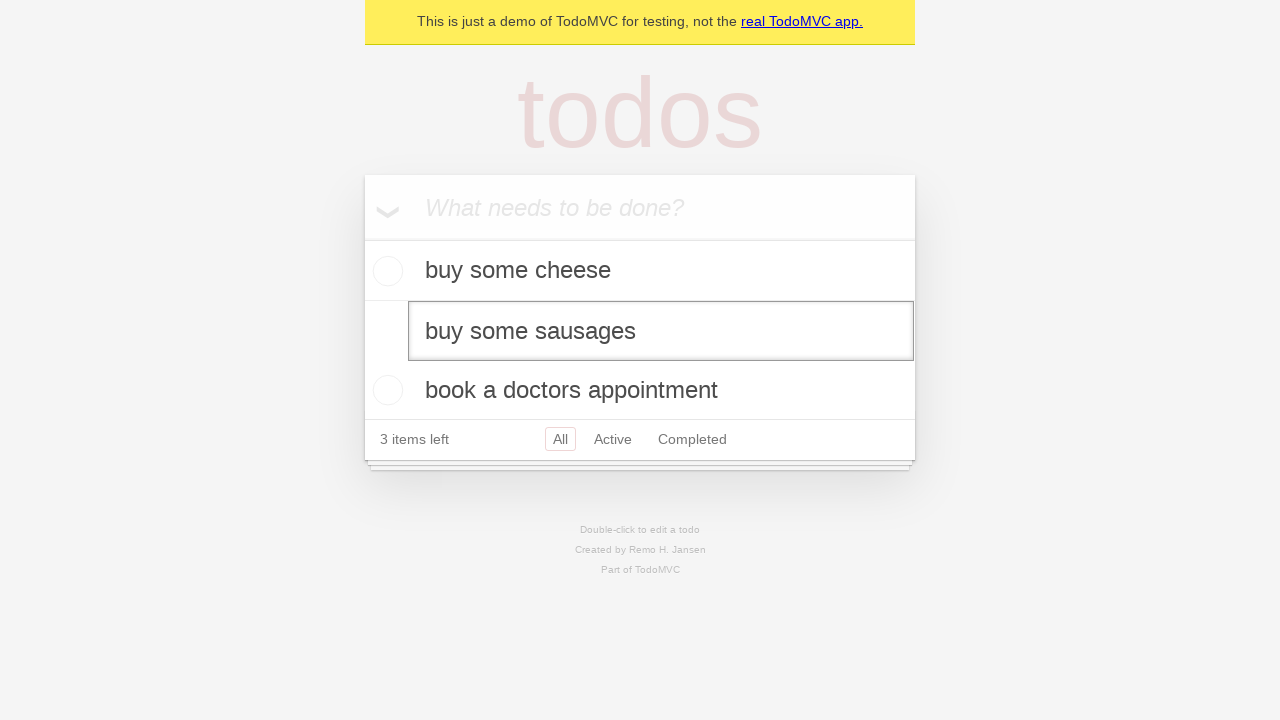

Pressed Enter to save edited todo text on internal:testid=[data-testid="todo-item"s] >> nth=1 >> internal:role=textbox[nam
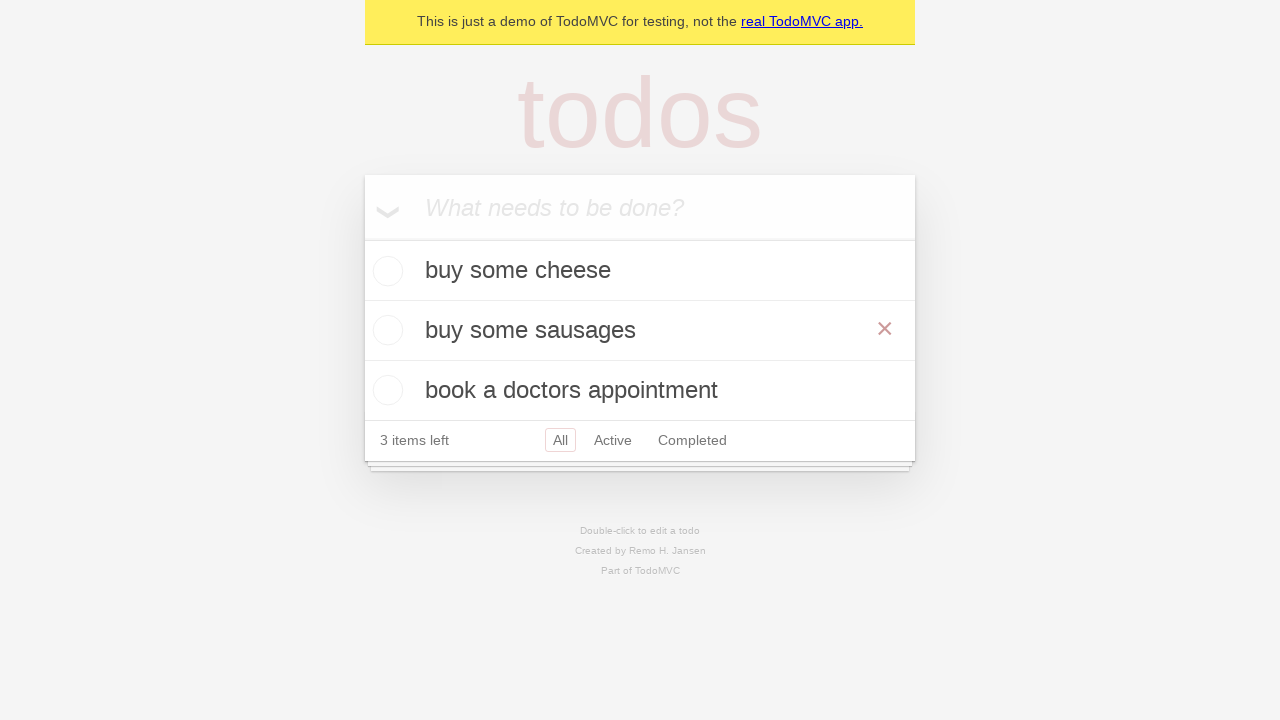

Verified edited todo text 'buy some sausages' is visible
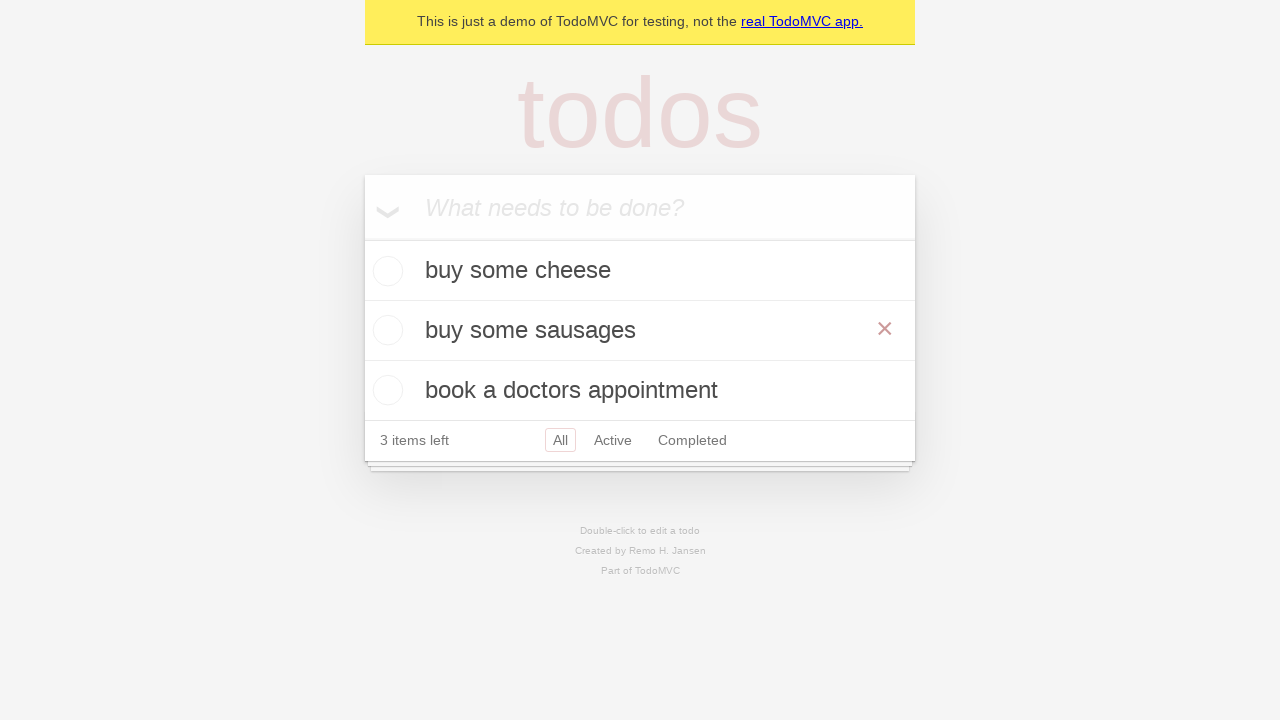

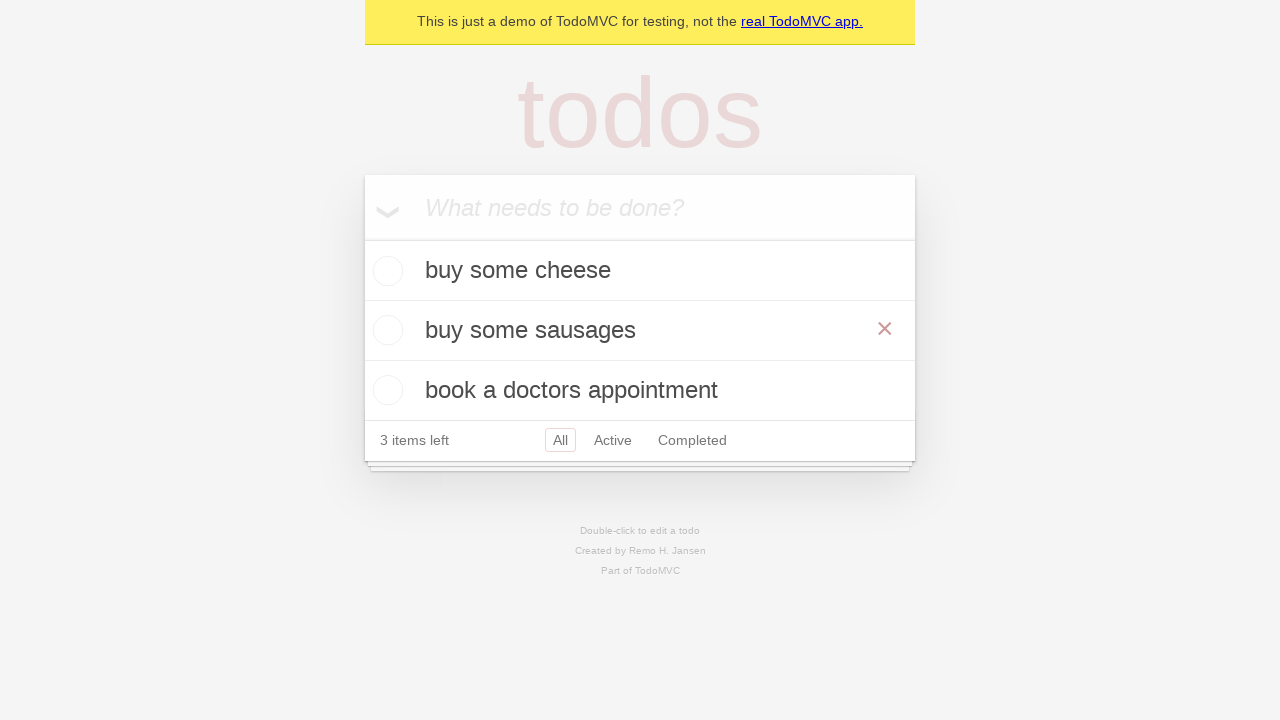